Verifies that the registration page displays correctly by clicking the register link and checking for the "Signing up is easy!" text

Starting URL: https://parabank.parasoft.com/parabank/index.htm

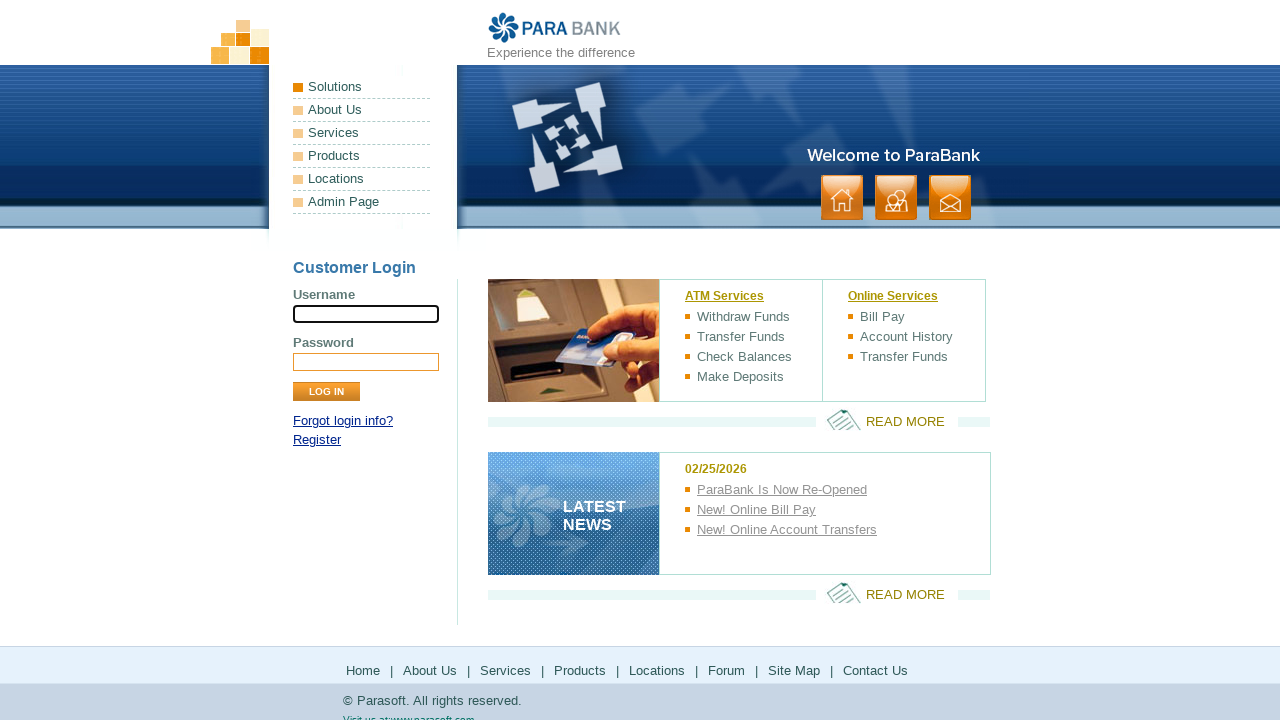

Clicked Register link to navigate to registration page at (317, 440) on xpath=//a[contains(text(),'Register')]
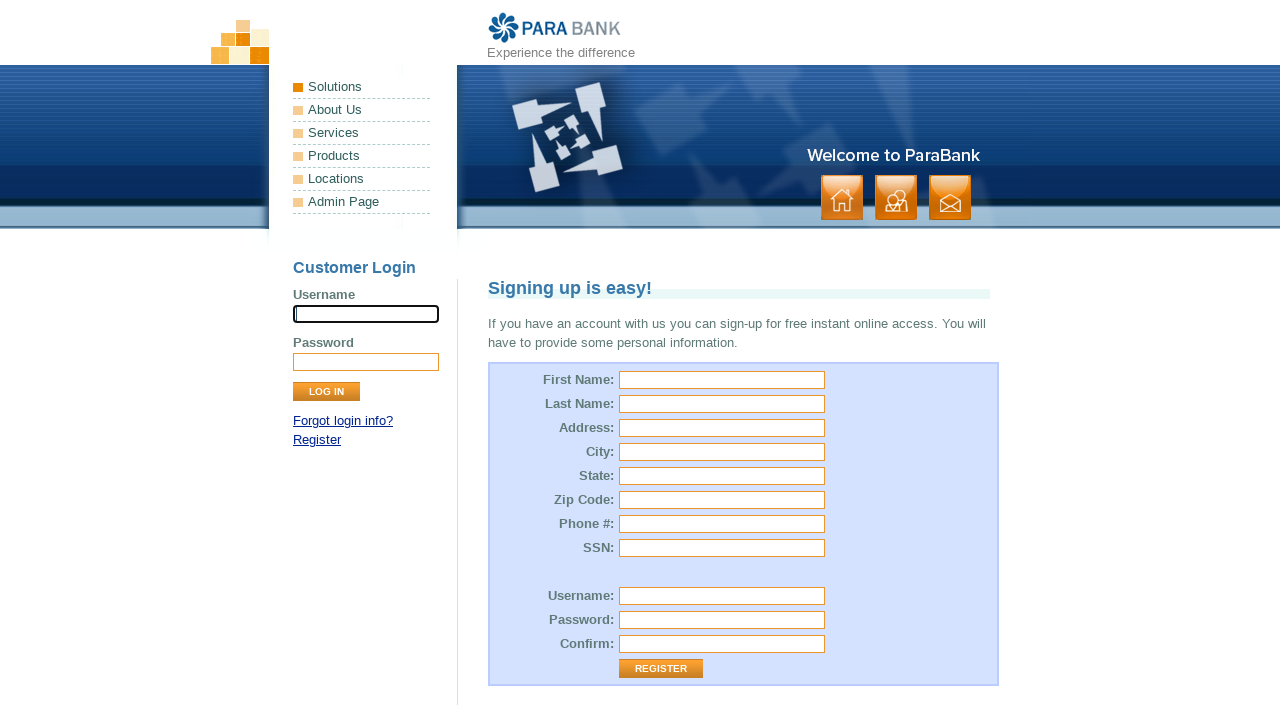

Verified 'Signing up is easy!' heading is present on registration page
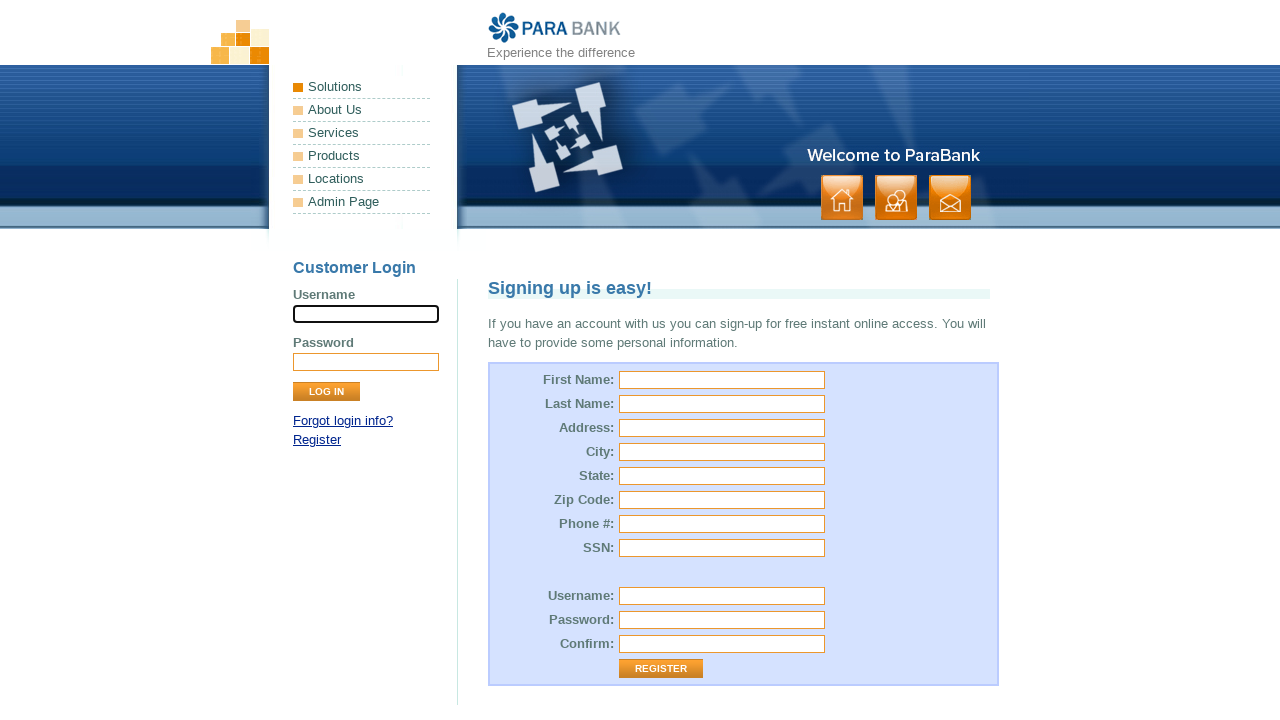

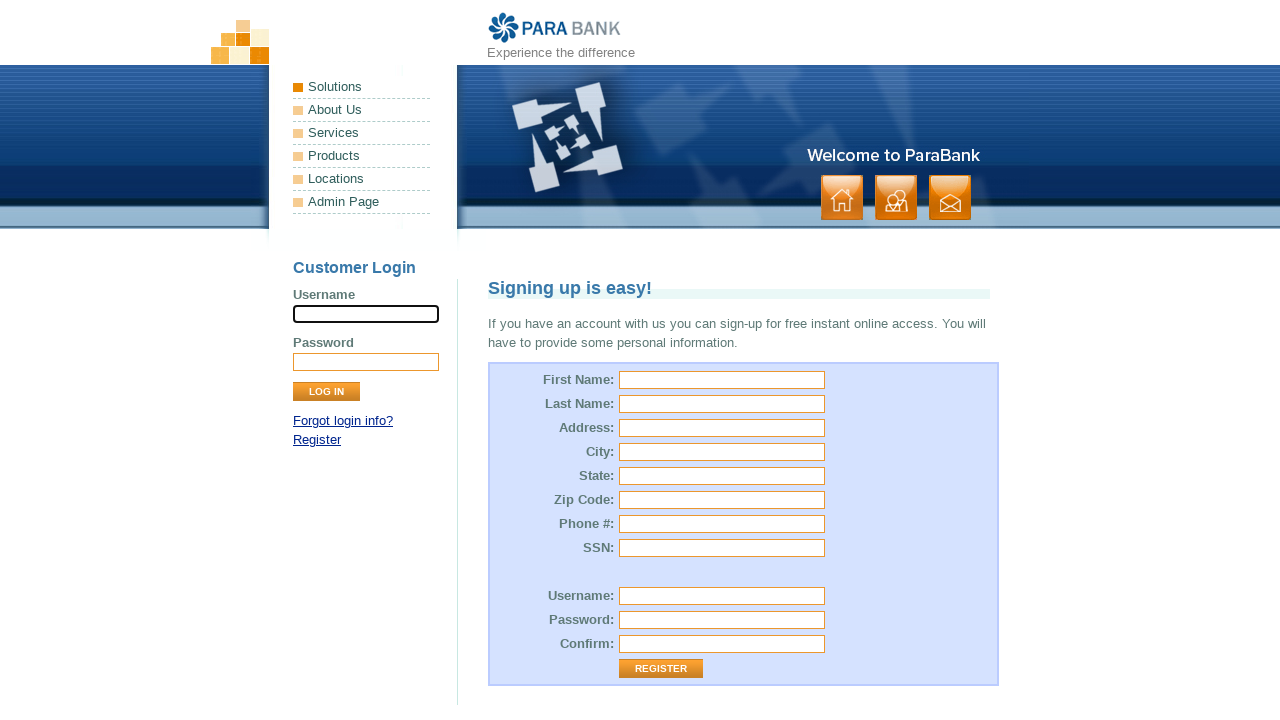